Tests ARIA role-based element selection on a registration page by interacting with various UI elements including checkboxes, radio buttons, and links using accessibility roles.

Starting URL: https://naveenautomationlabs.com/opencart/index.php?route=account/register

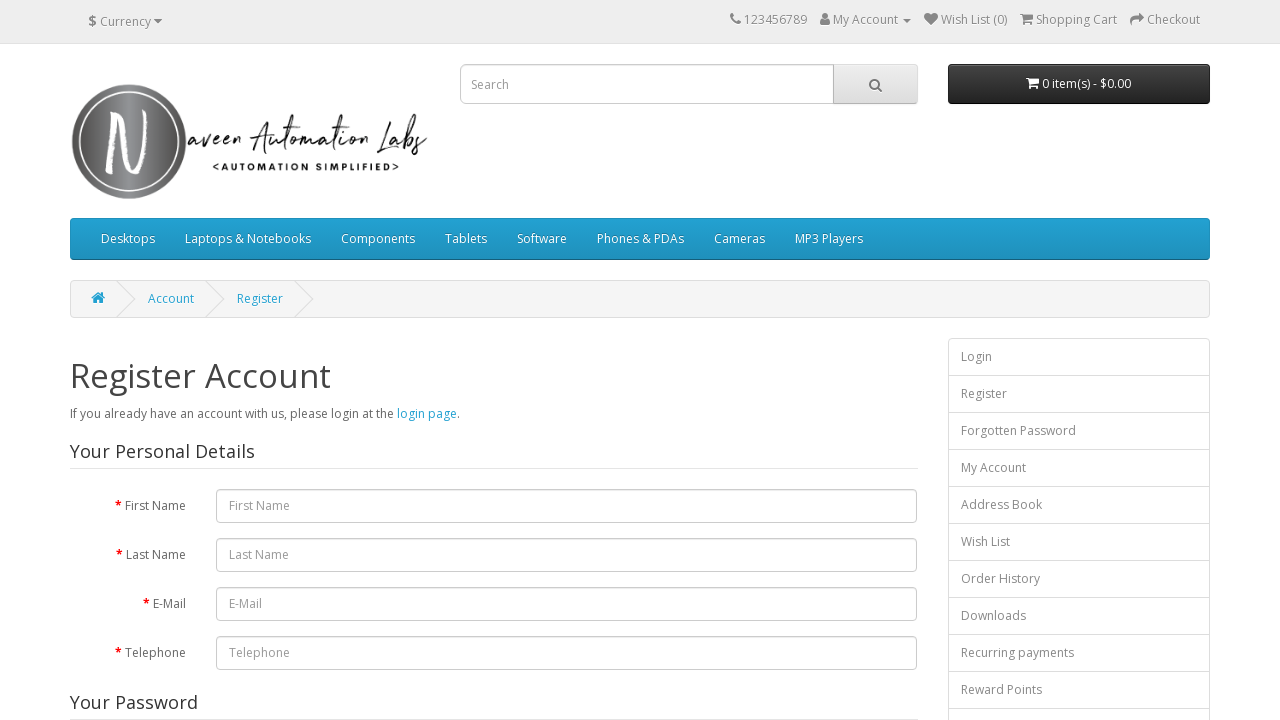

Register Account heading is visible
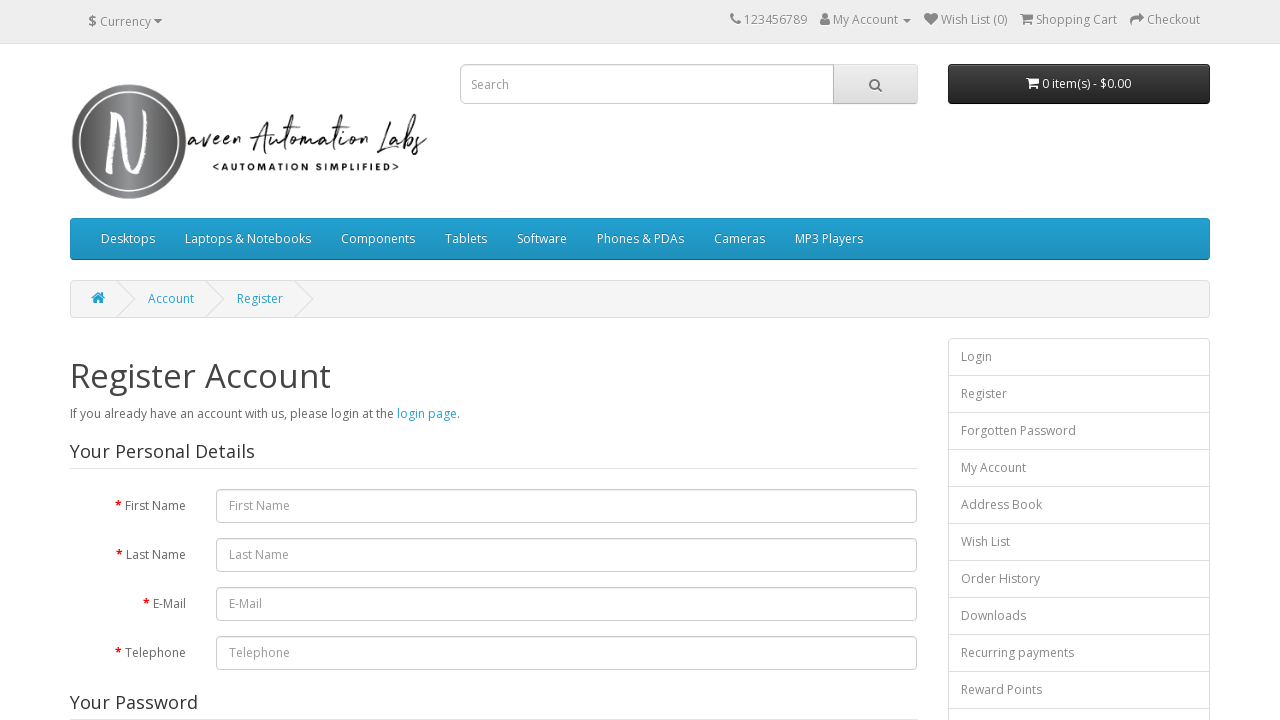

Checkbox element is visible
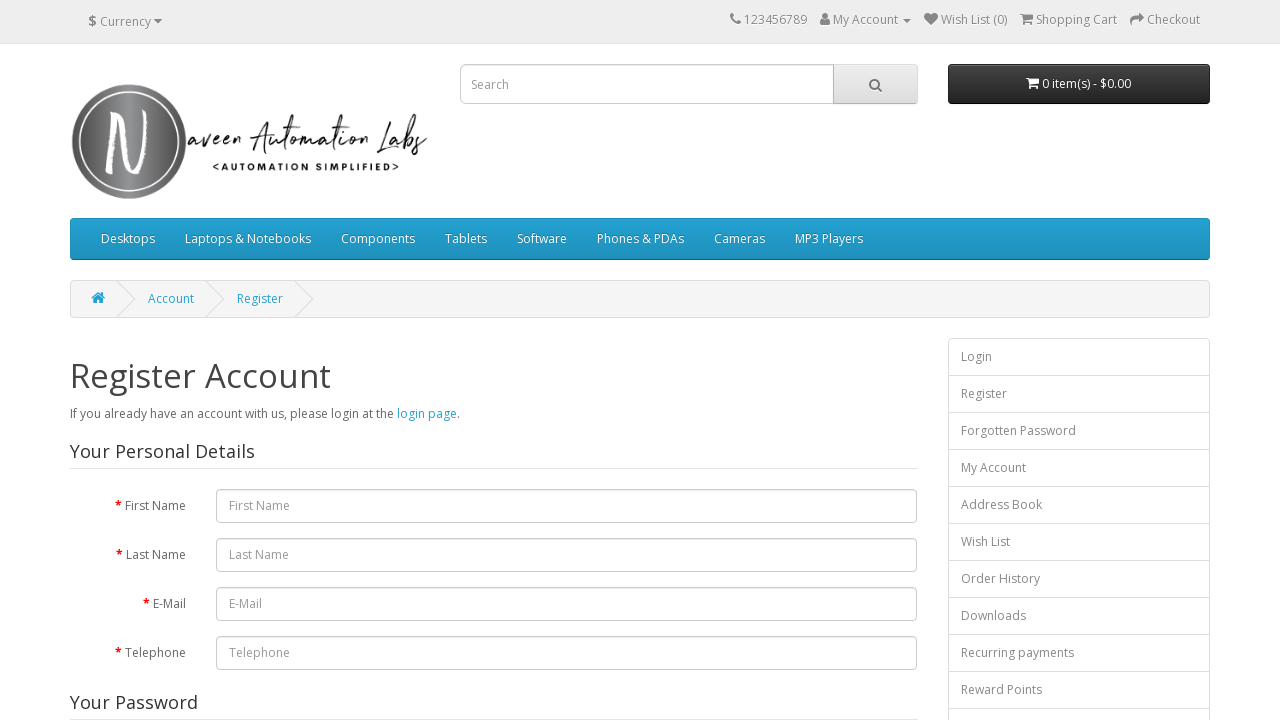

Clicked the checkbox element at (825, 424) on internal:role=checkbox
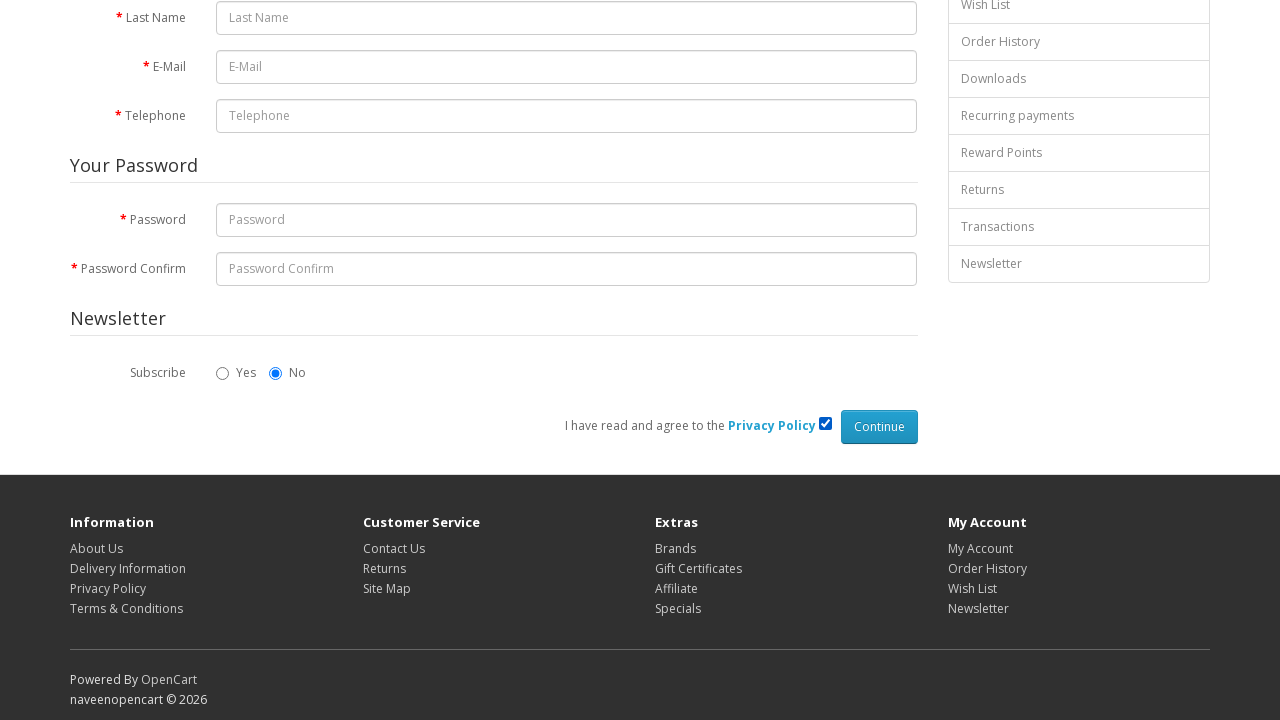

'Yes' radio button is visible
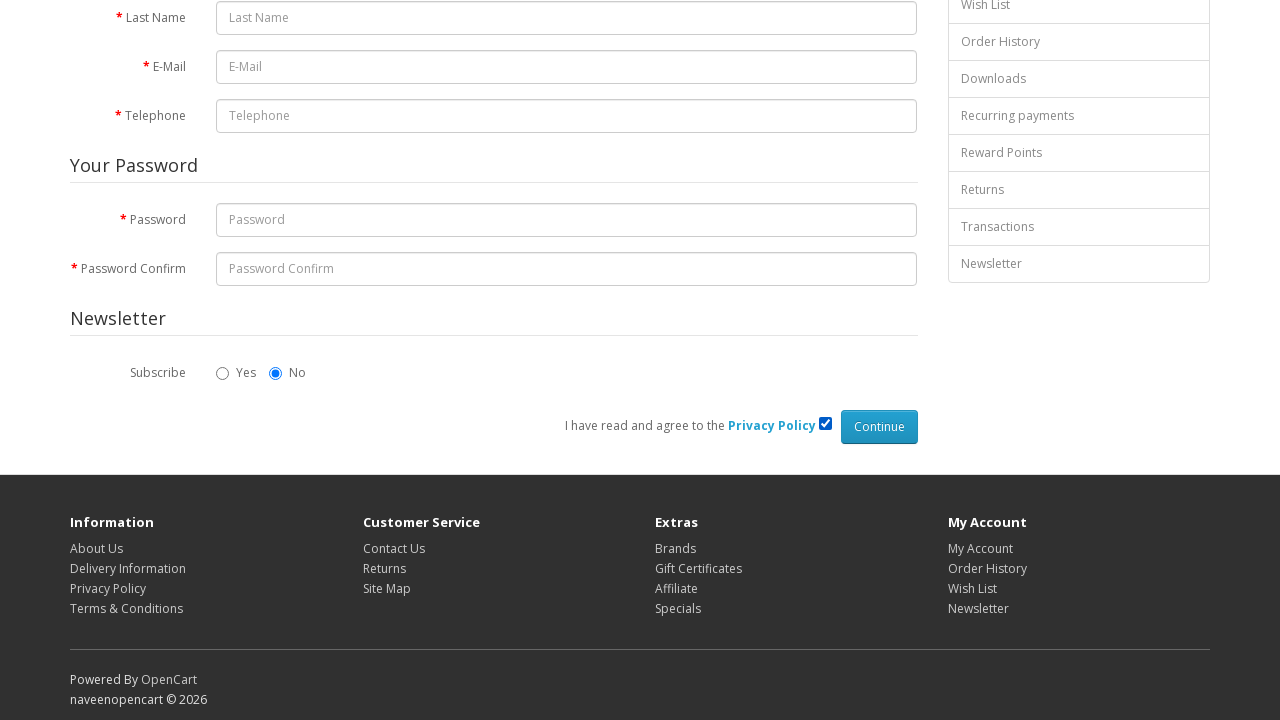

Clicked the 'Yes' radio button at (223, 373) on internal:role=radio[name="Yes"i]
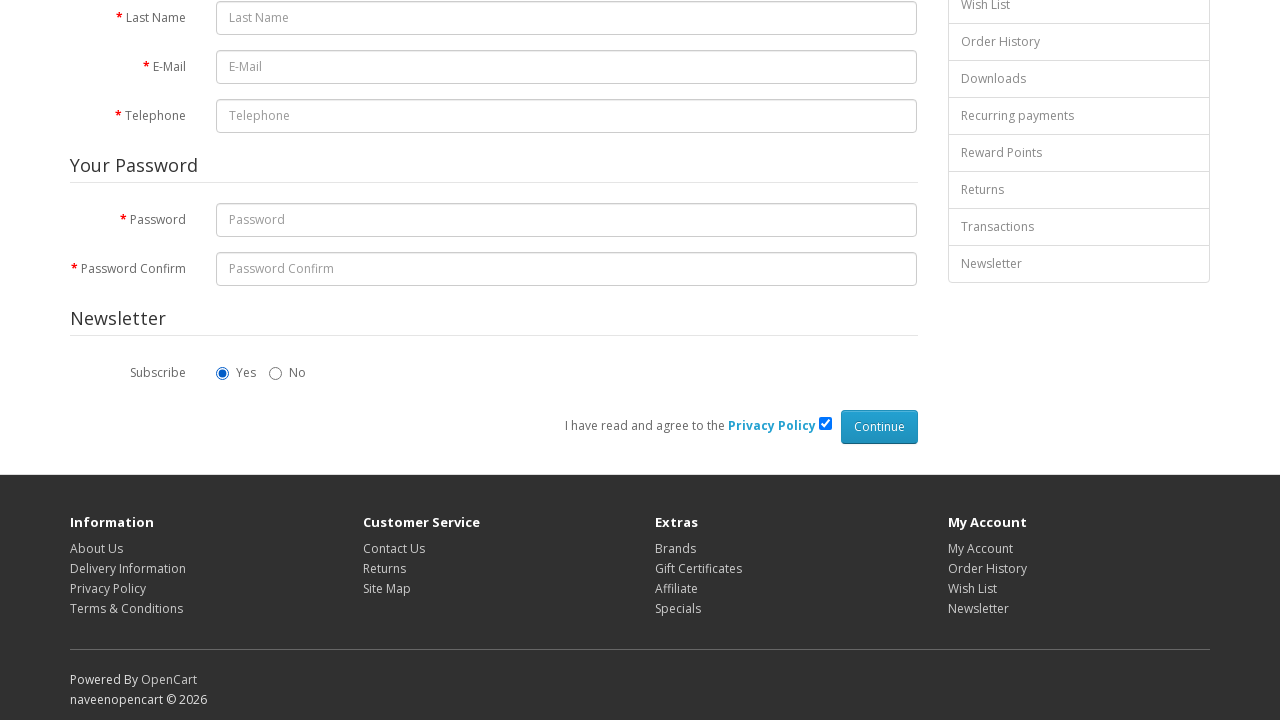

'No' radio button is visible
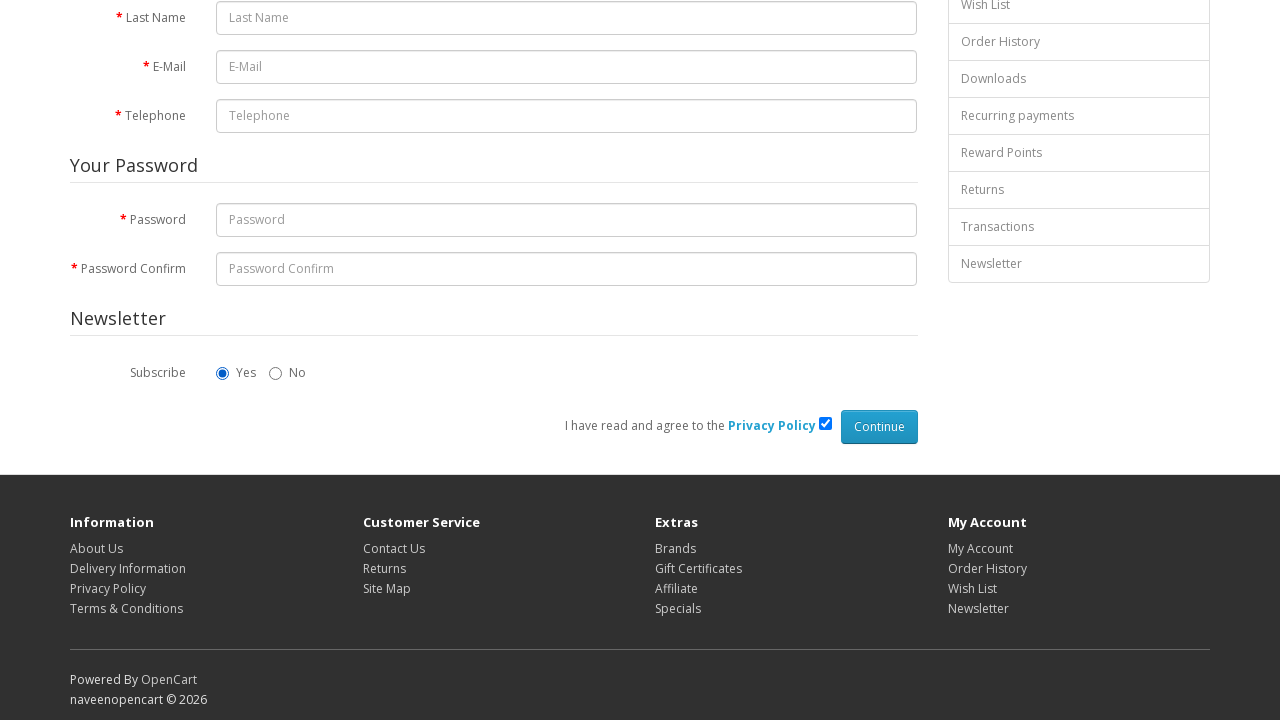

Clicked the 'No' radio button at (276, 373) on internal:role=radio[name="No"i]
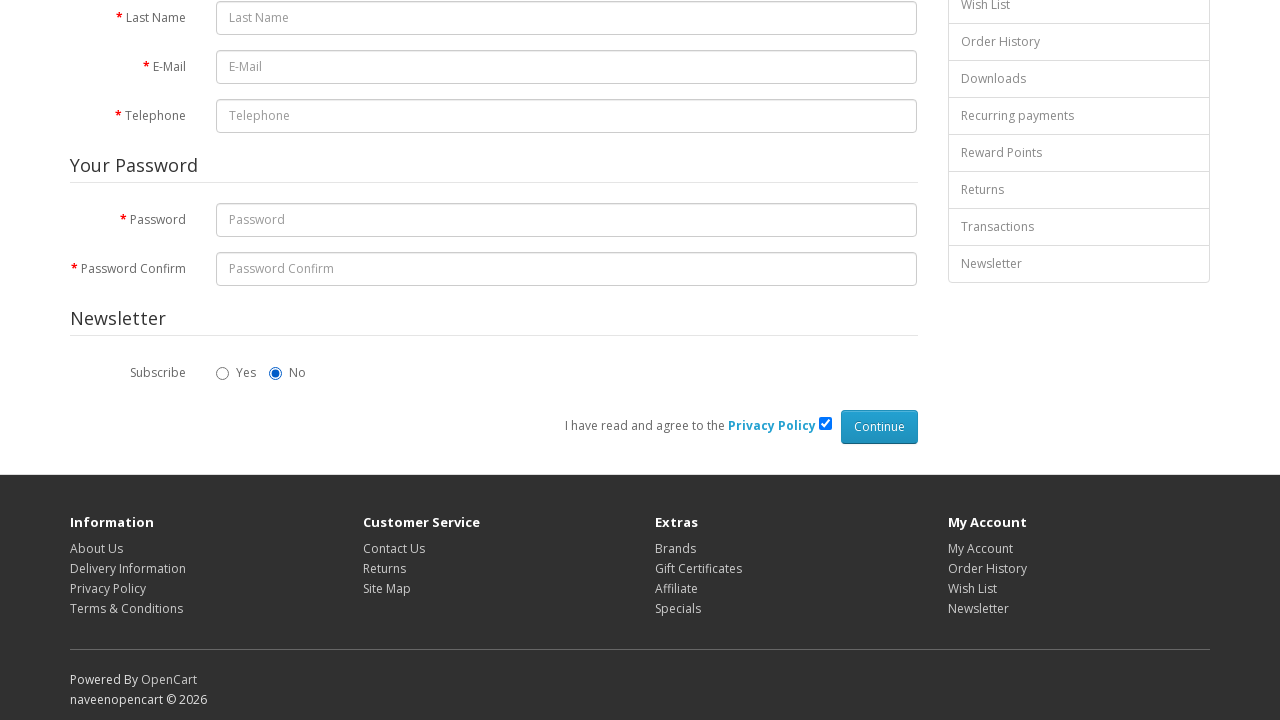

Continue button is visible
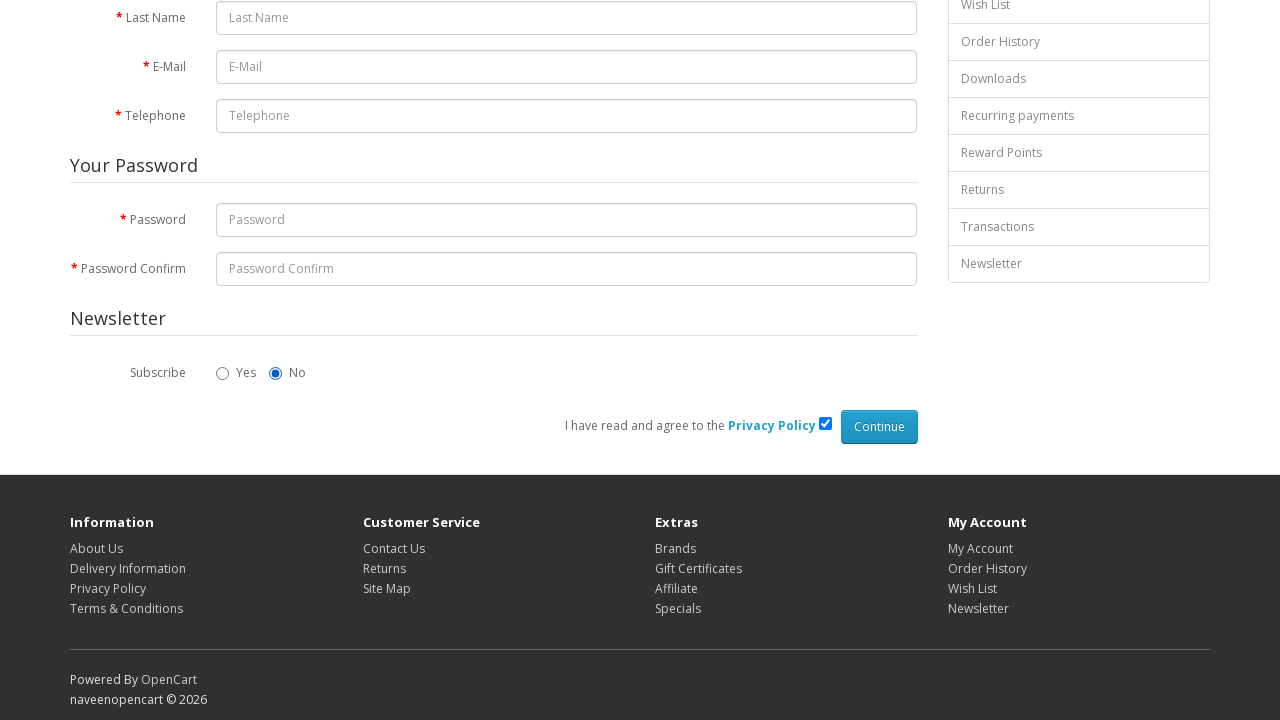

Forgotten Password link is visible
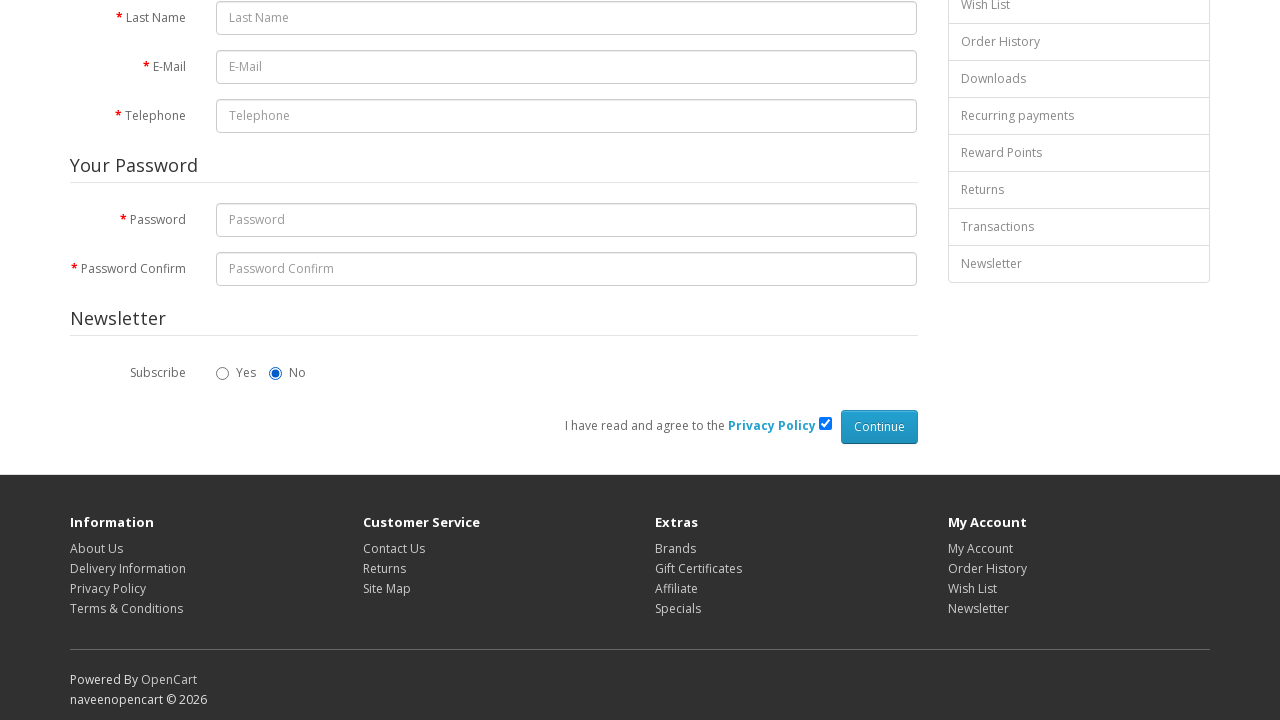

Clicked the Forgotten Password link at (1079, 361) on internal:role=link[name="Forgotten Password"i]
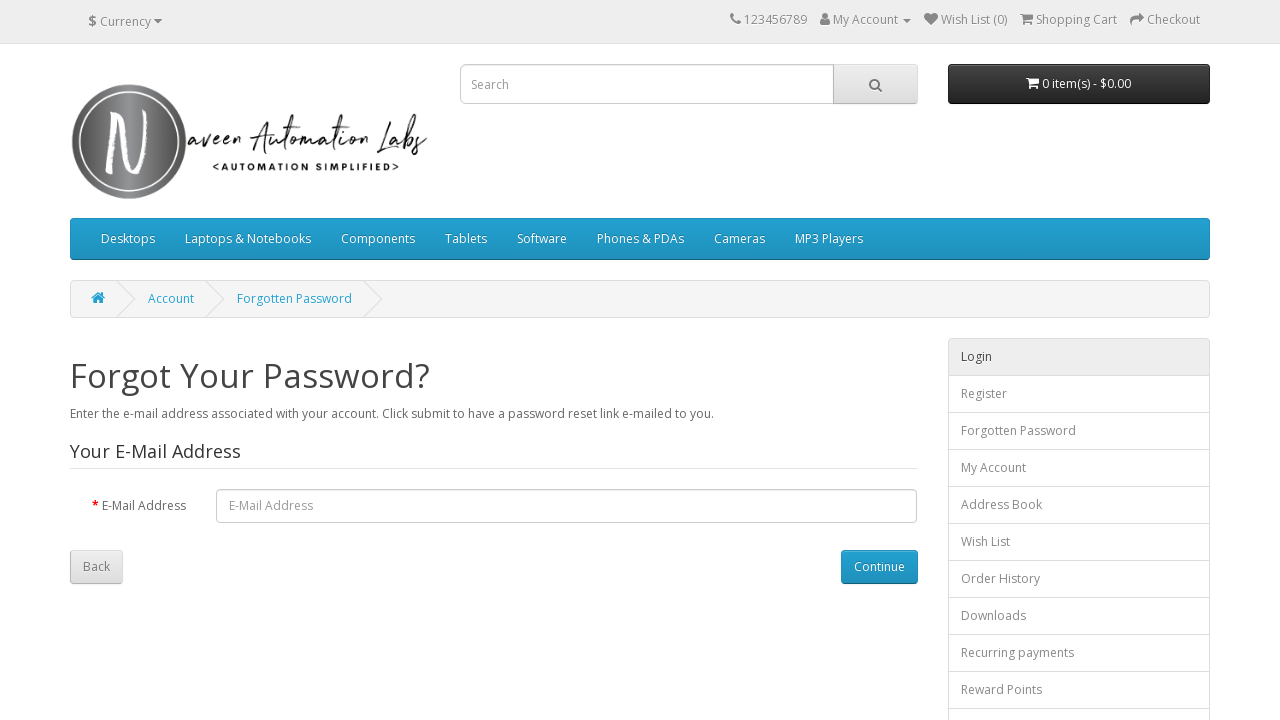

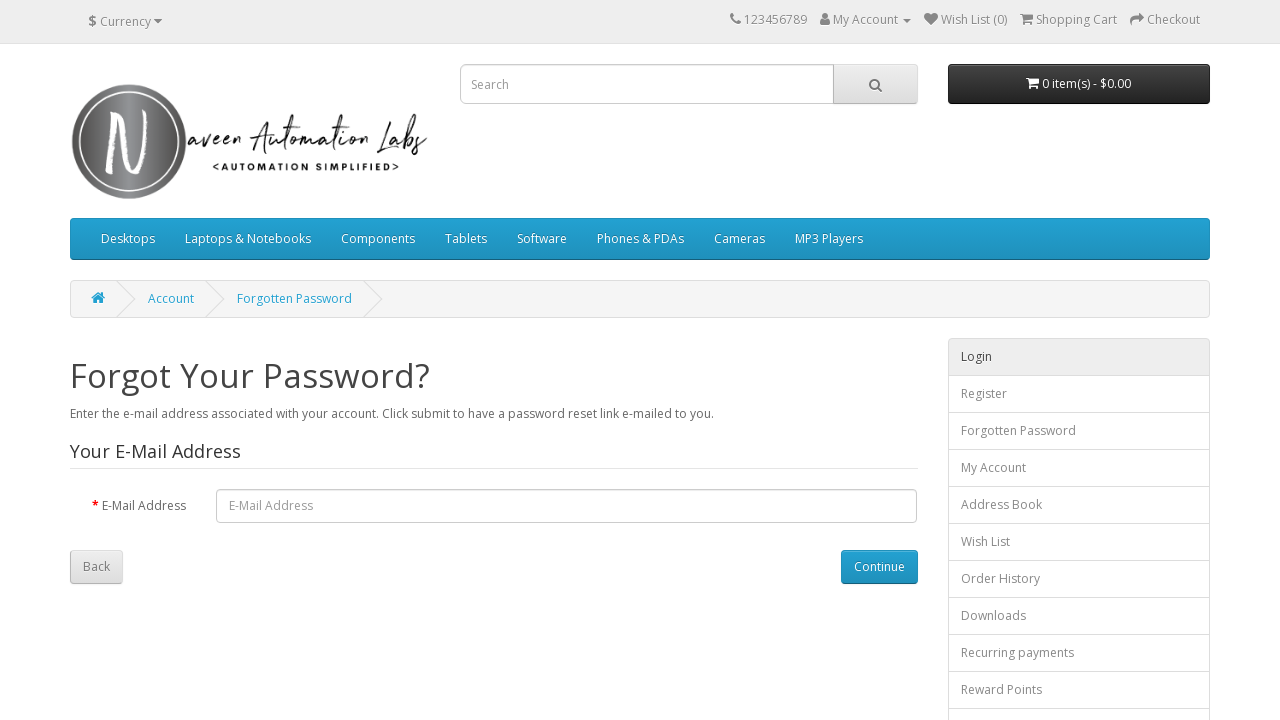